Basic smoke test that navigates to the Royal Enfield India homepage and verifies the page loads successfully.

Starting URL: https://www.royalenfield.com/in/en/home/

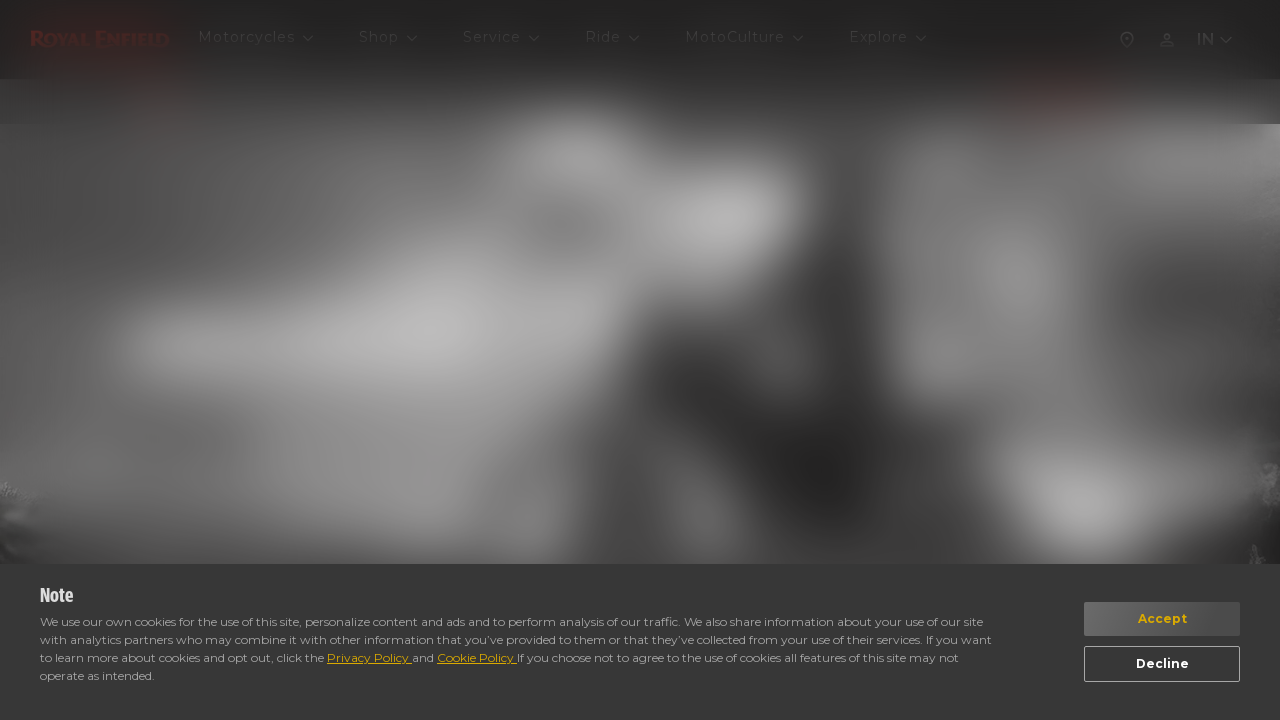

Waited for Royal Enfield homepage to load (domcontentloaded state)
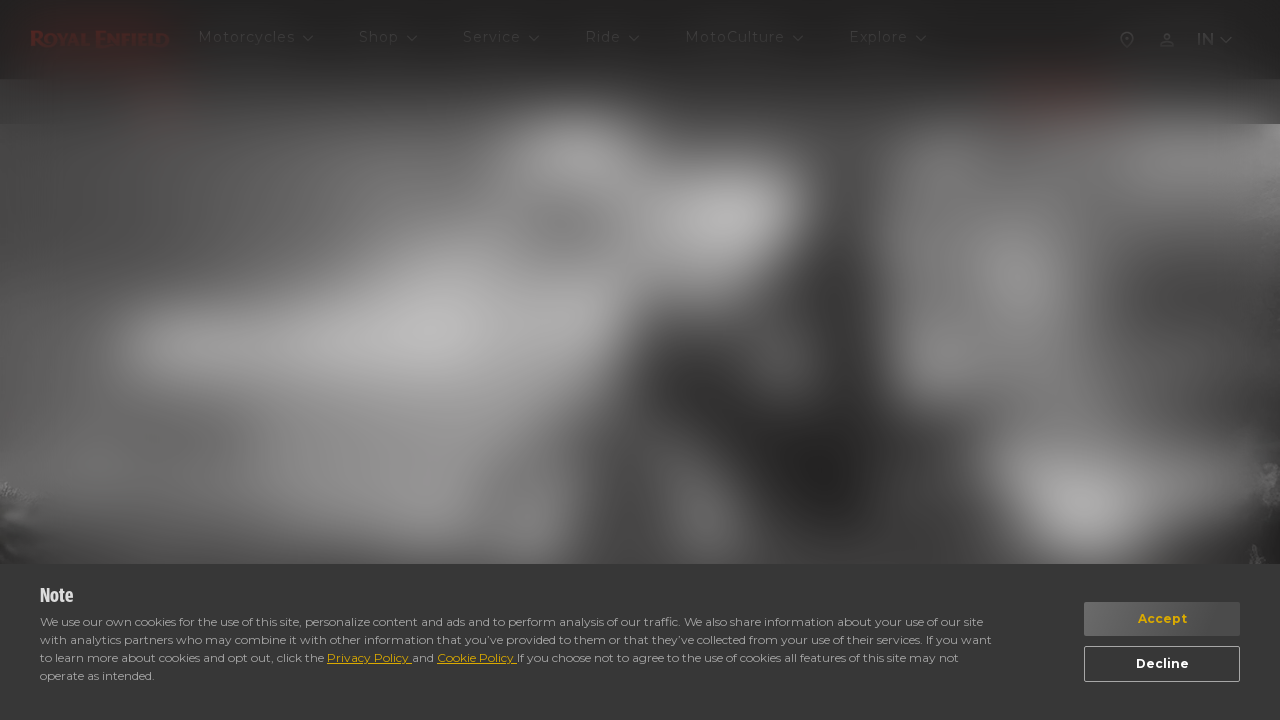

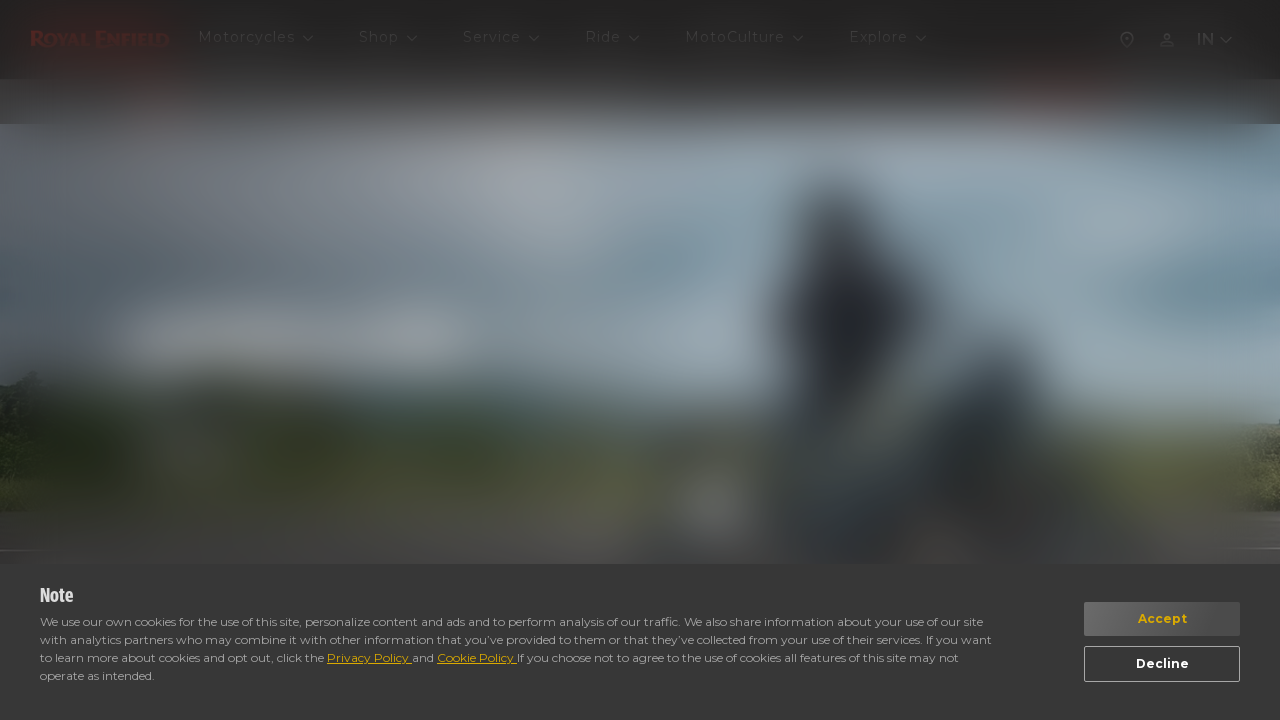